Tests that new items are appended to the bottom of the list by creating 3 default todos

Starting URL: https://demo.playwright.dev/todomvc

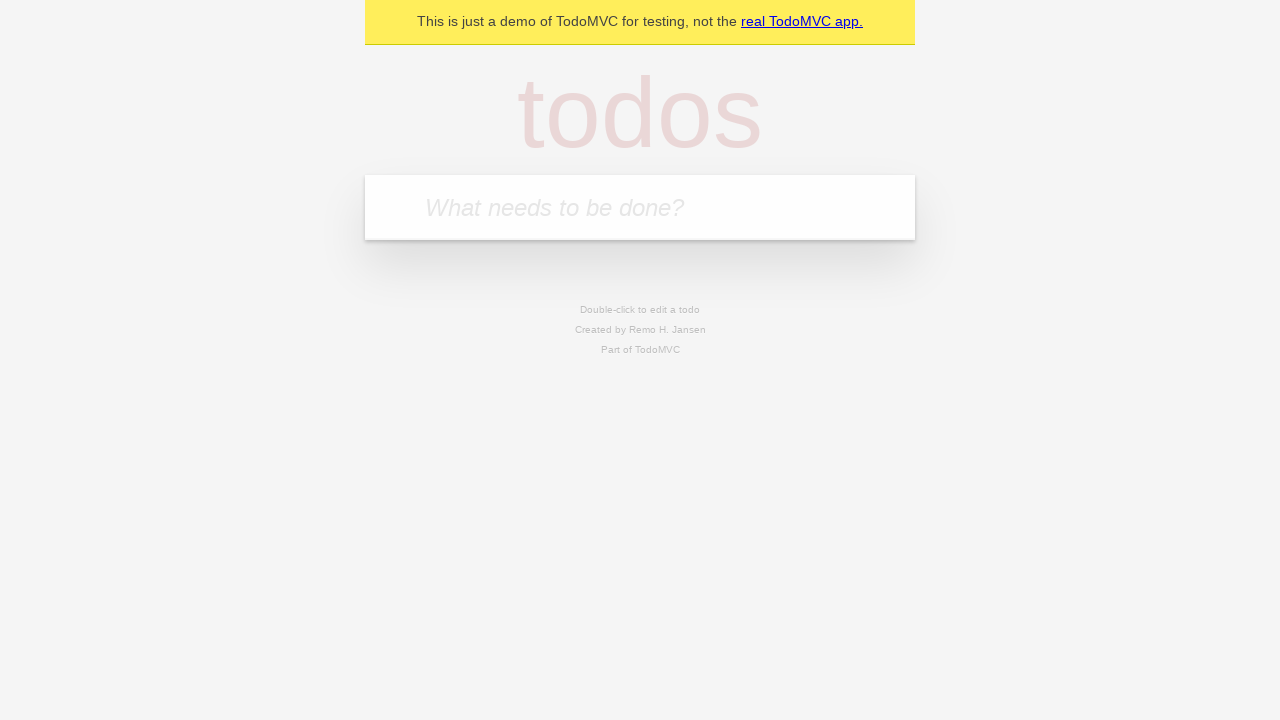

Located the 'What needs to be done?' input field
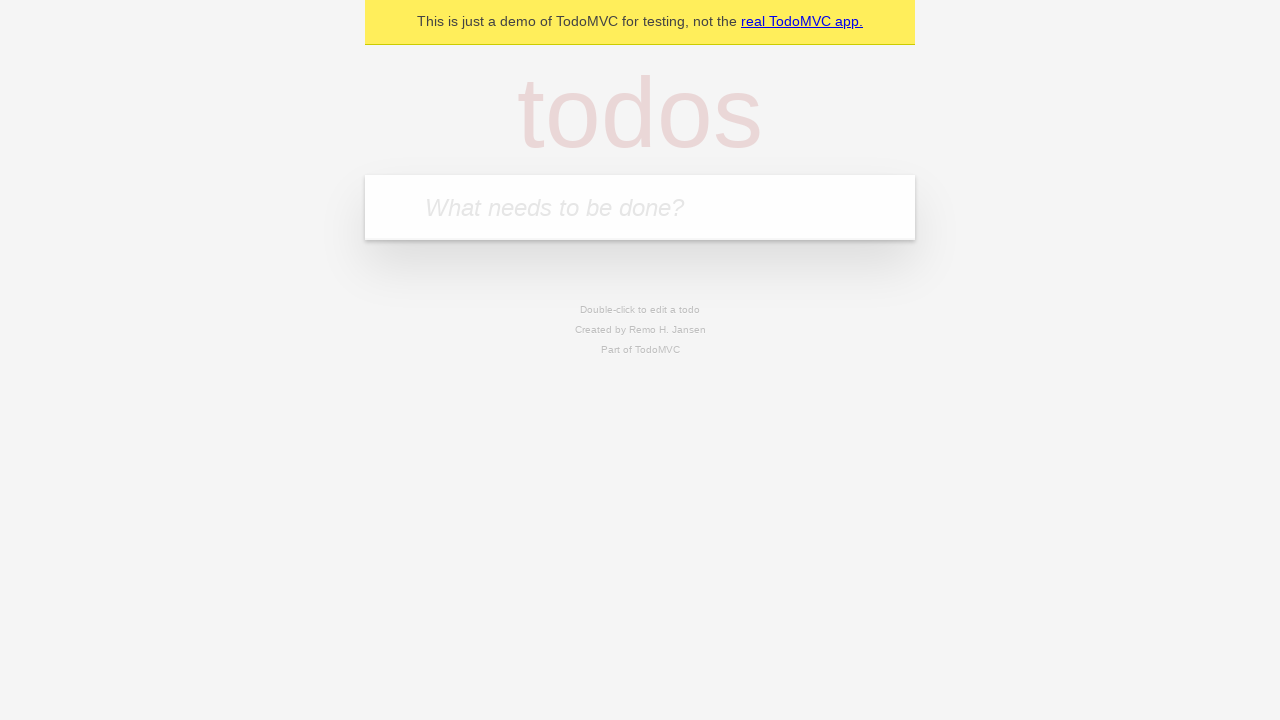

Filled input with first todo: 'buy some cheese' on internal:attr=[placeholder="What needs to be done?"i]
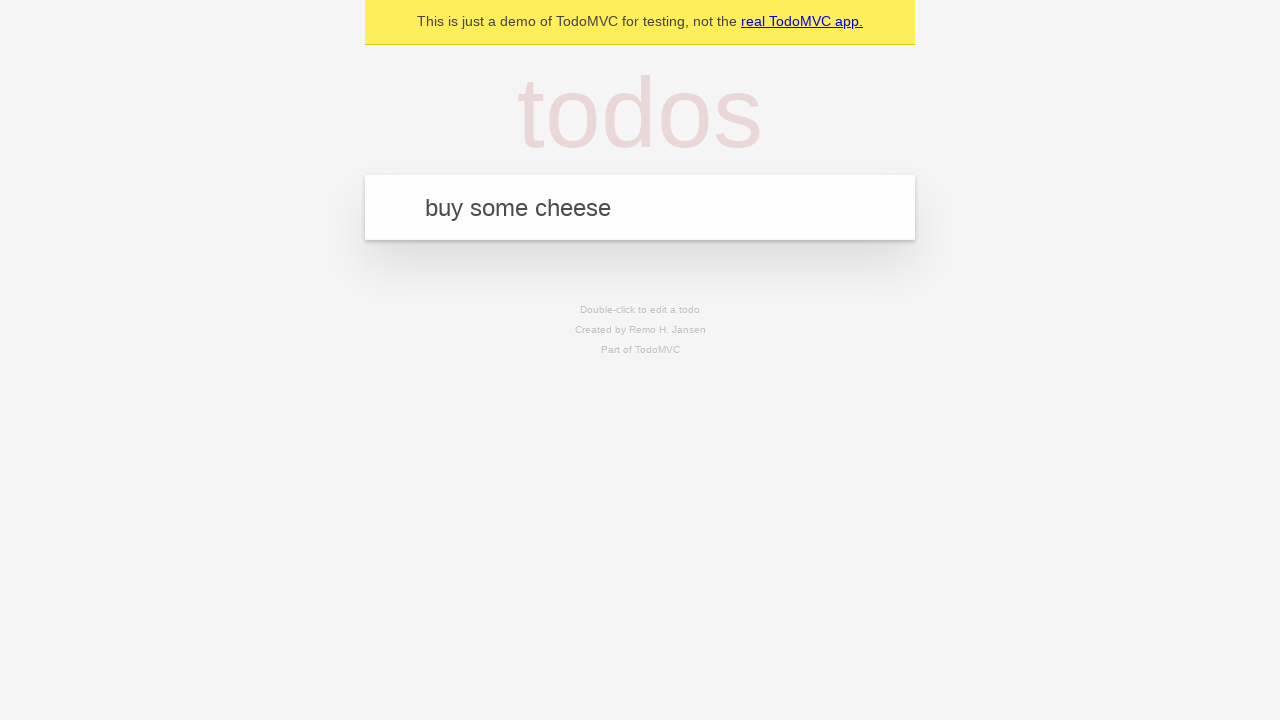

Pressed Enter to create first todo item on internal:attr=[placeholder="What needs to be done?"i]
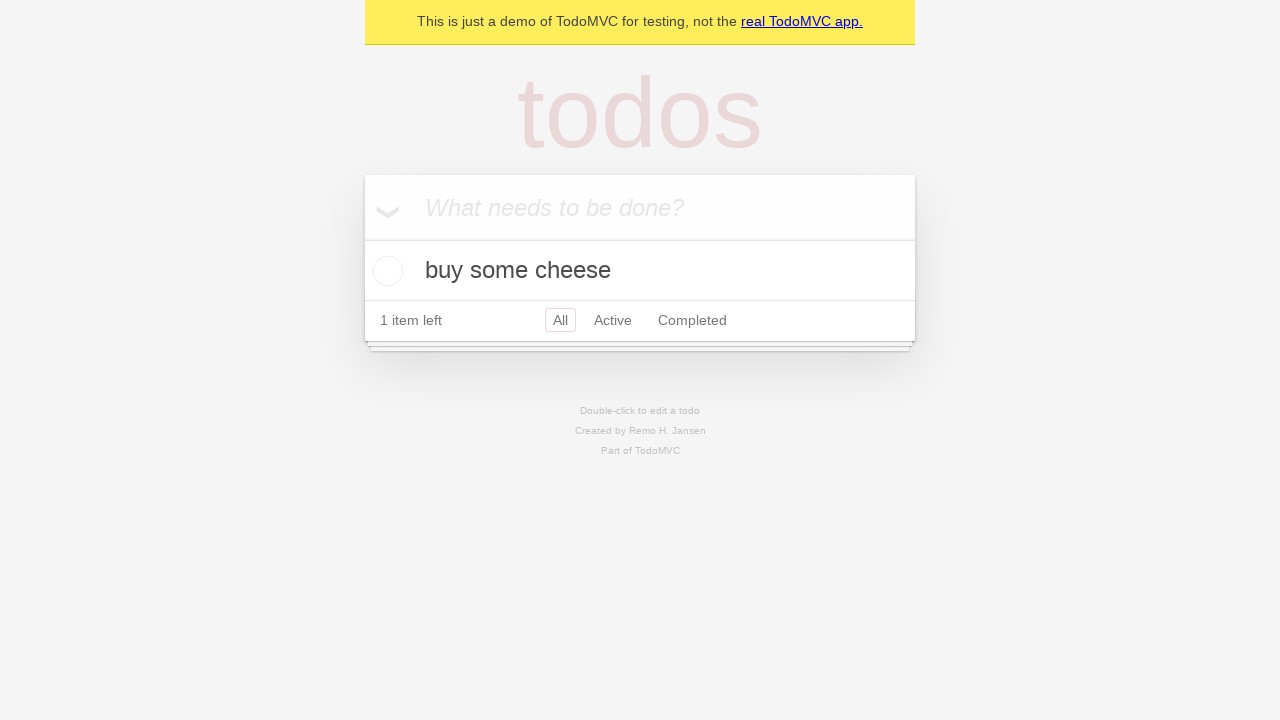

Filled input with second todo: 'feed the cat' on internal:attr=[placeholder="What needs to be done?"i]
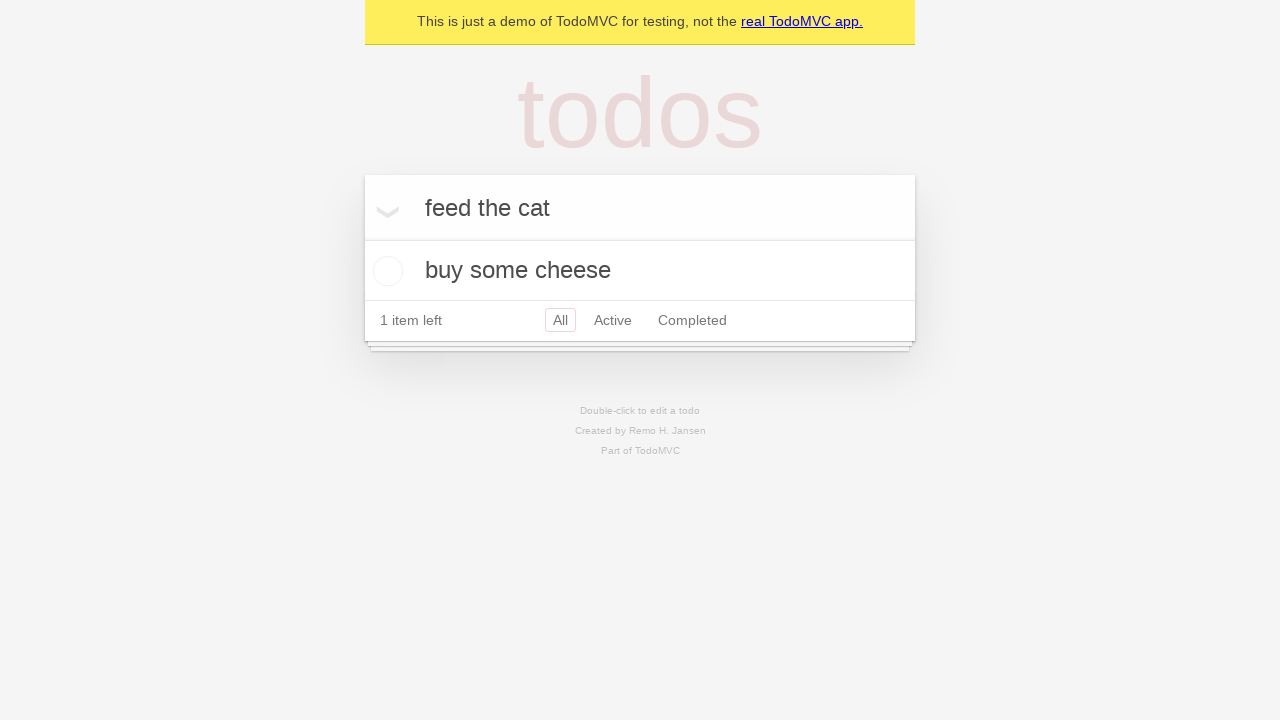

Pressed Enter to create second todo item on internal:attr=[placeholder="What needs to be done?"i]
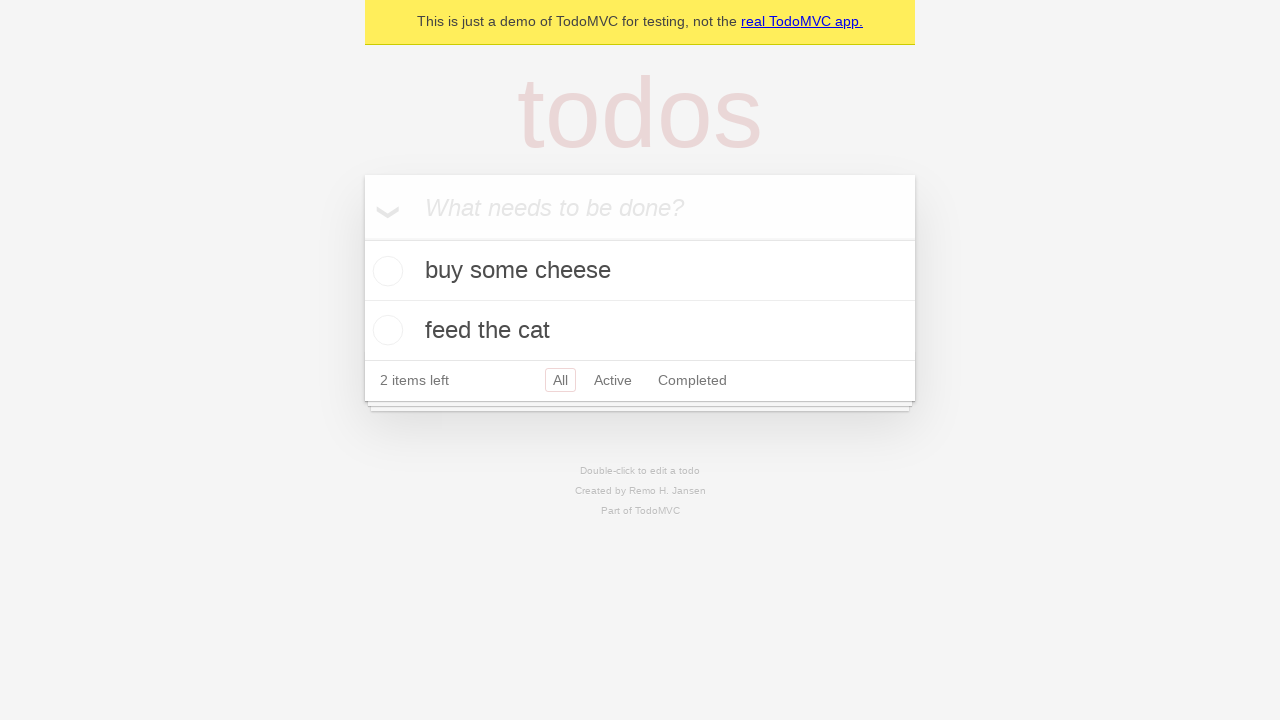

Filled input with third todo: 'book a doctors appointment' on internal:attr=[placeholder="What needs to be done?"i]
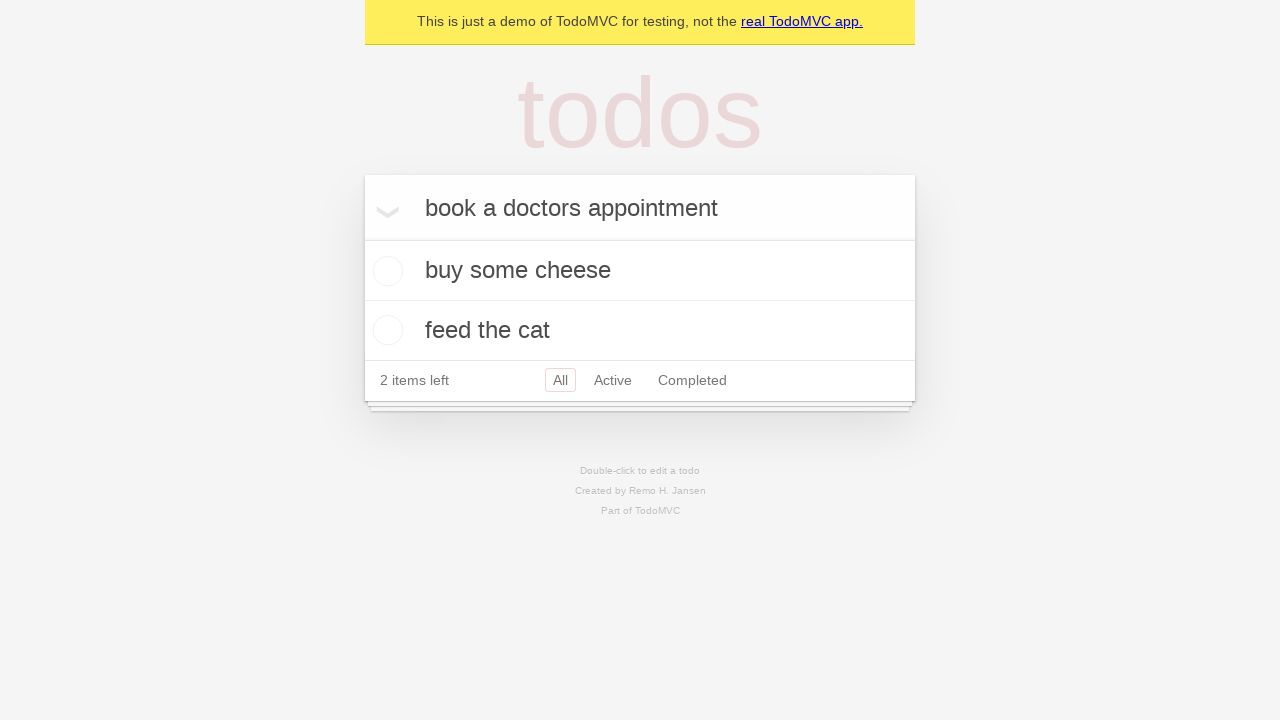

Pressed Enter to create third todo item on internal:attr=[placeholder="What needs to be done?"i]
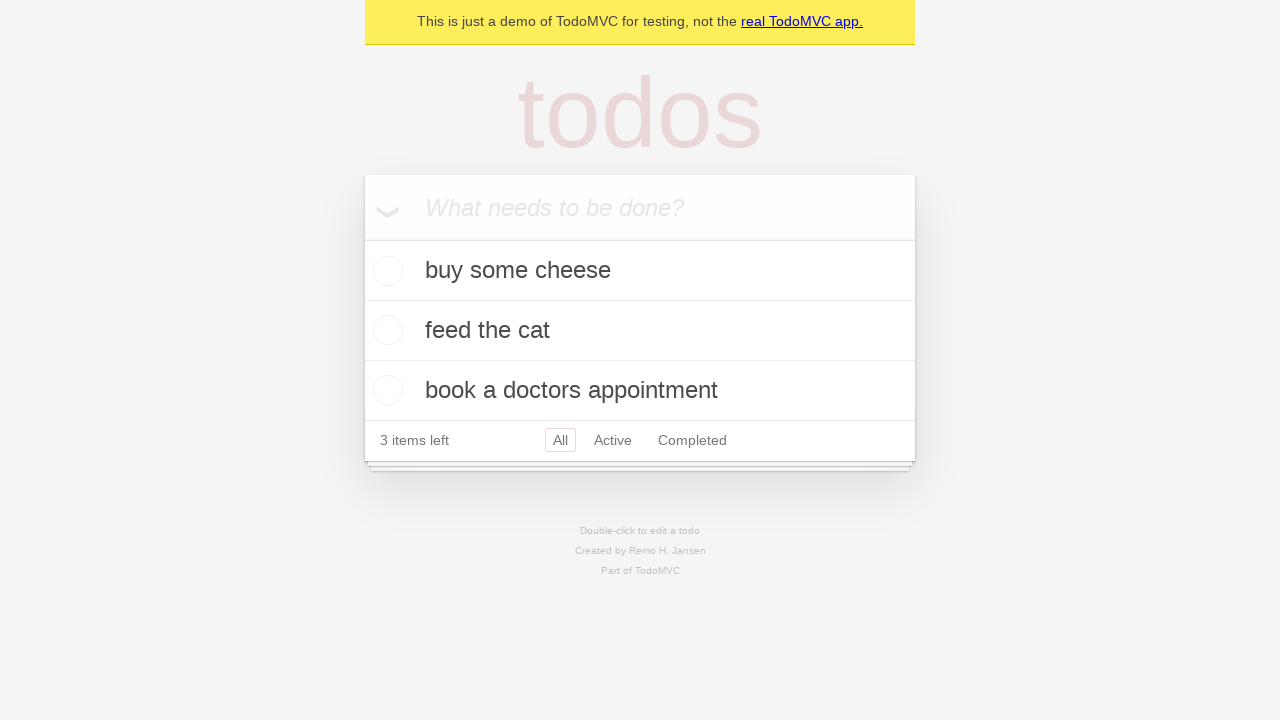

Verified all three todo items are displayed (waited for third item)
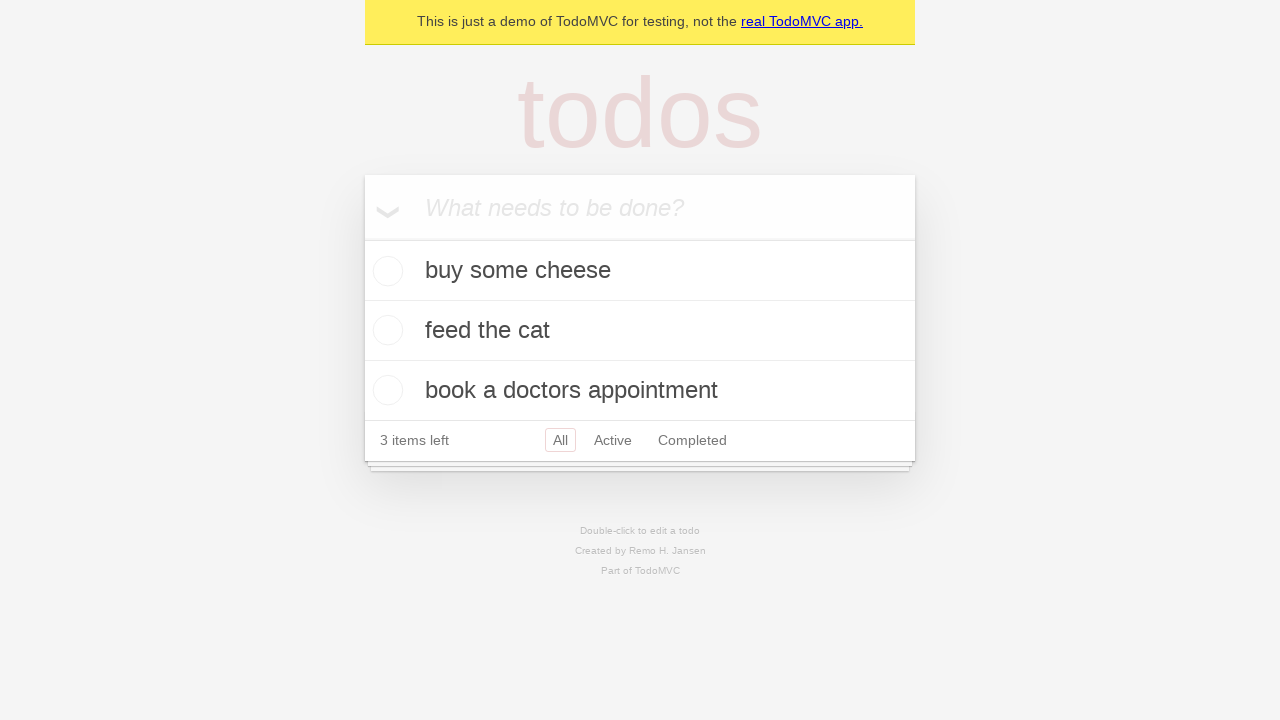

Verified '3 items left' counter is visible
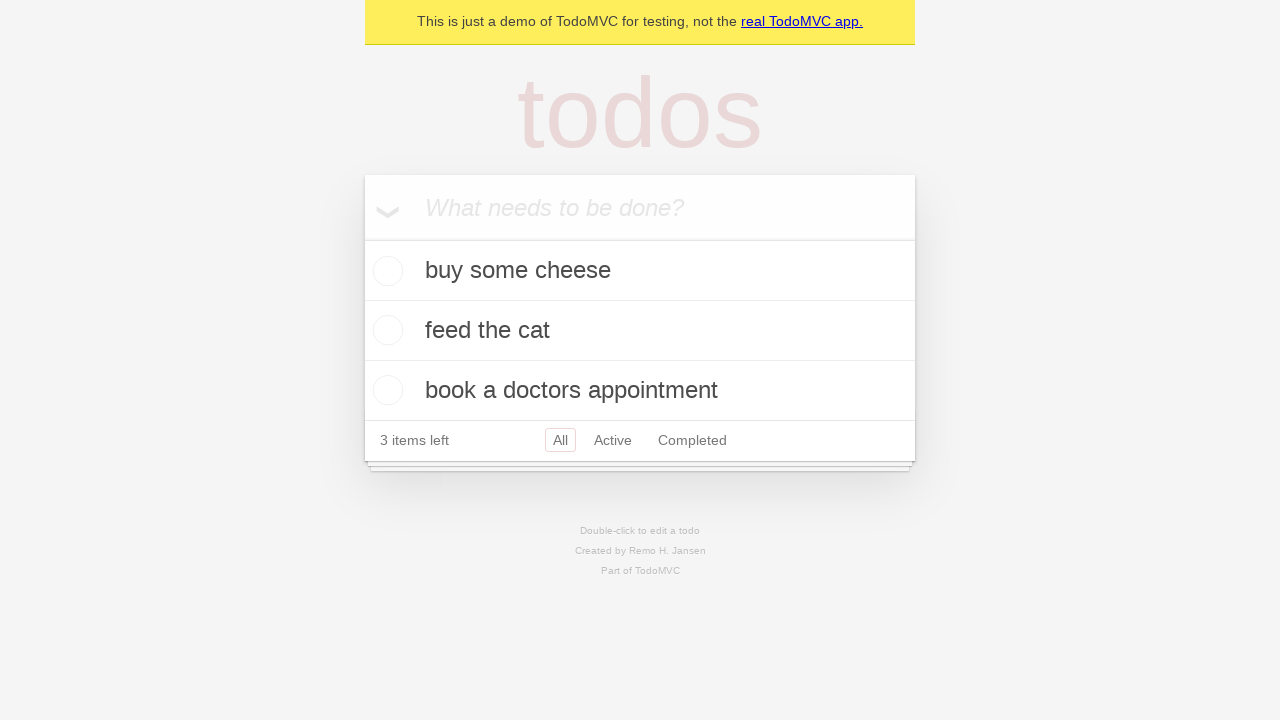

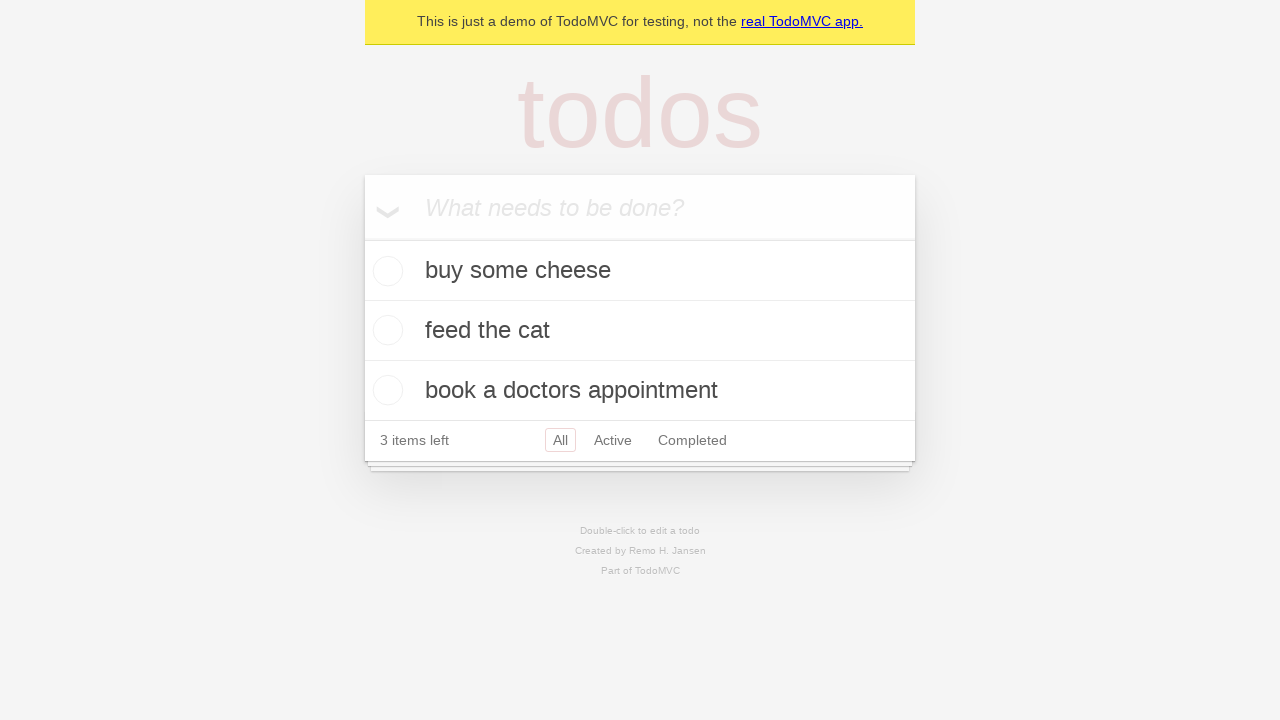